Finds all elements with class "test", counts them, and retrieves text from the third element

Starting URL: https://kristinek.github.io/site/examples/locators

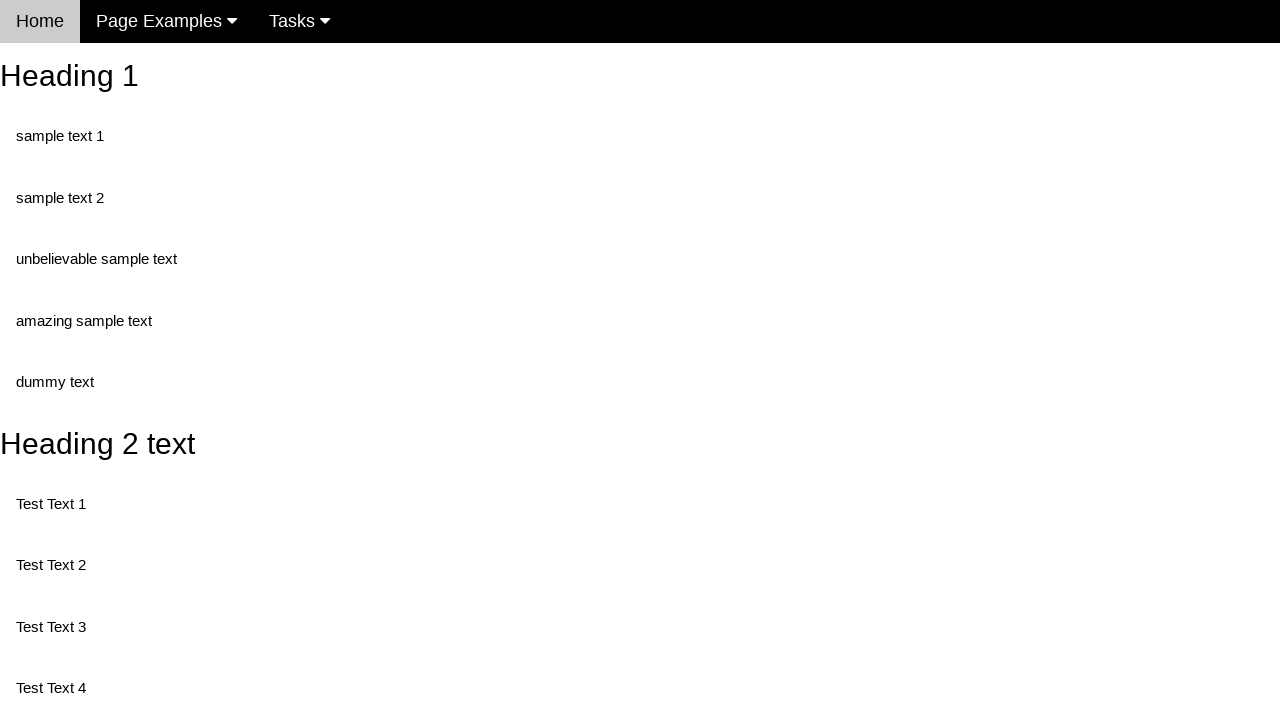

Navigated to locators example page
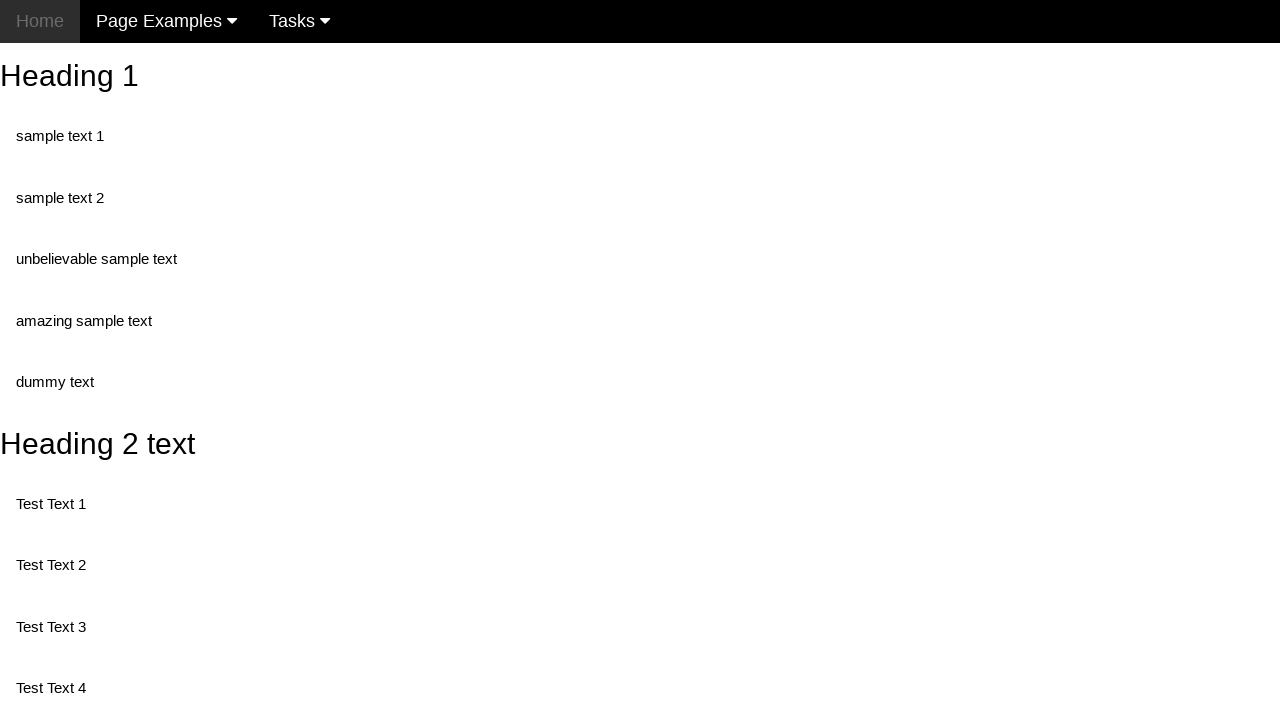

Located all elements with class 'test'
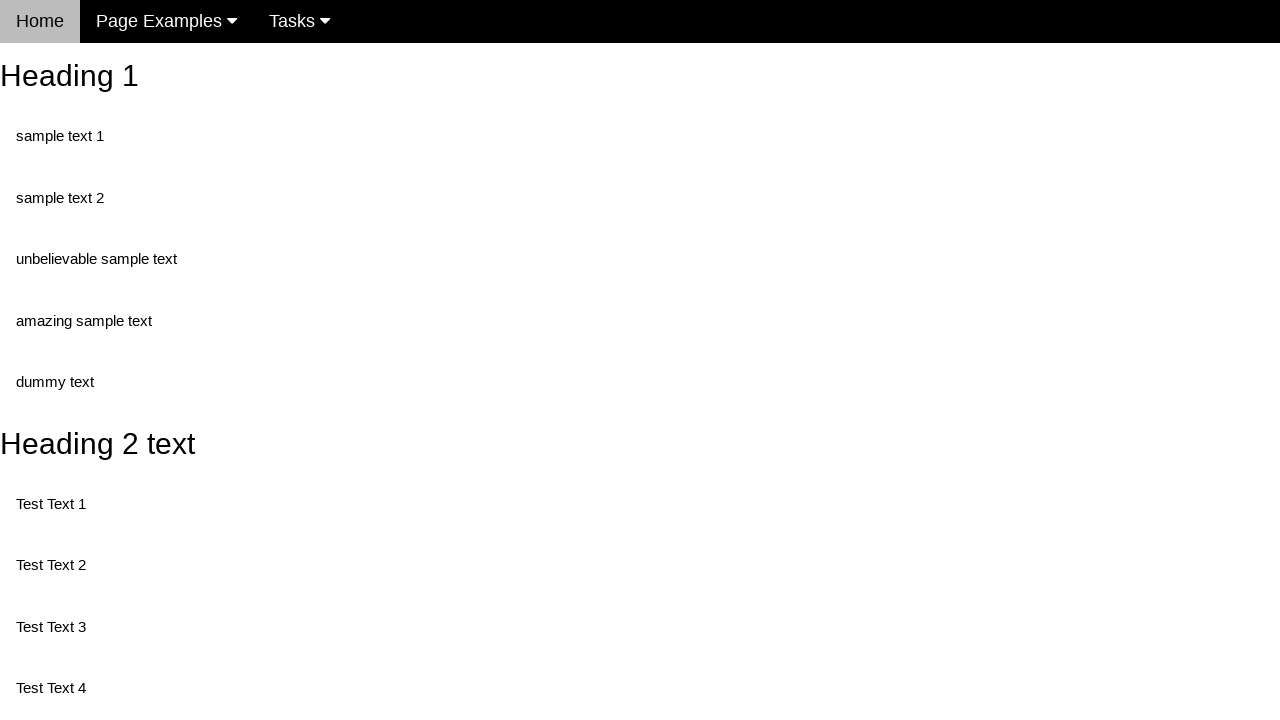

Counted 5 elements with class 'test'
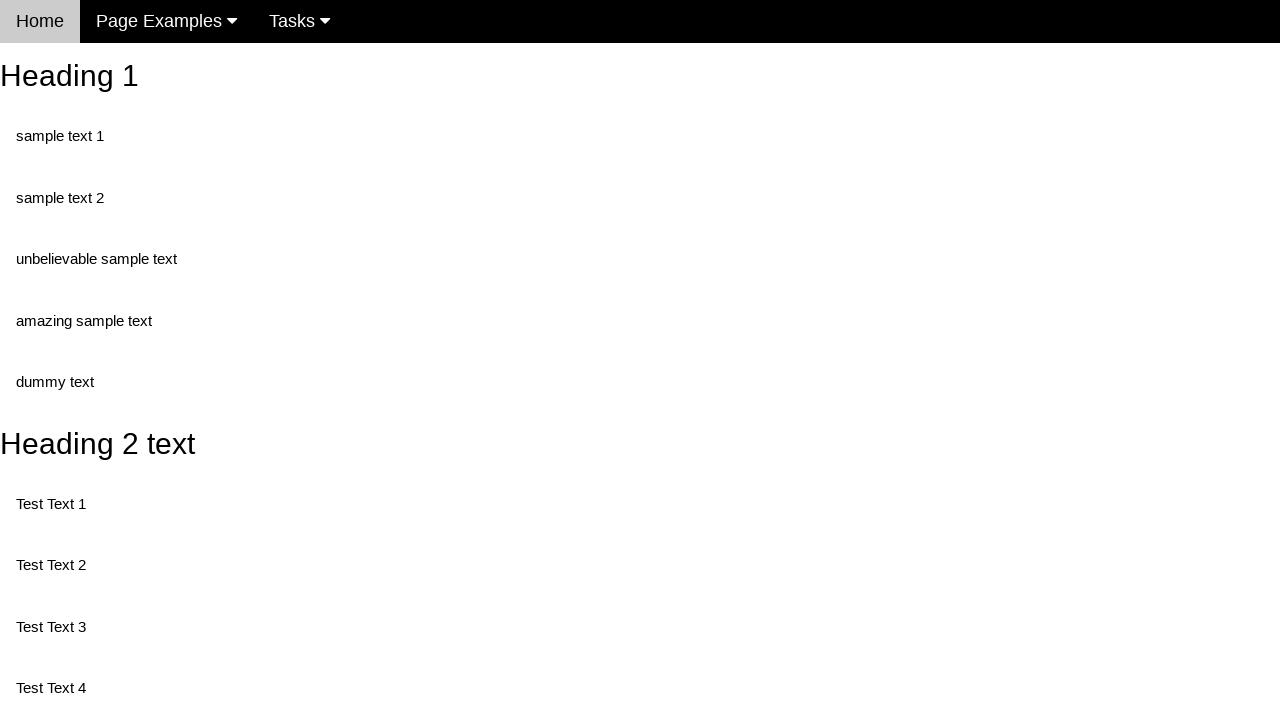

Retrieved text from third element: 'Test Text 4'
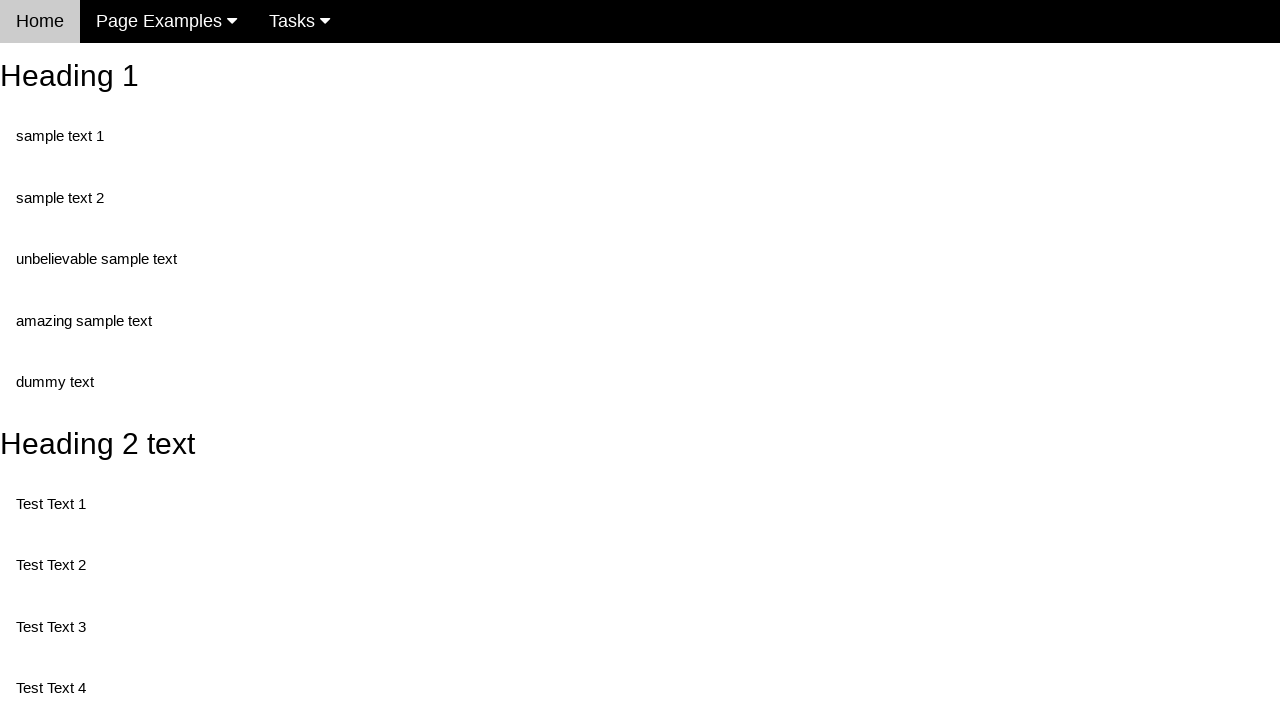

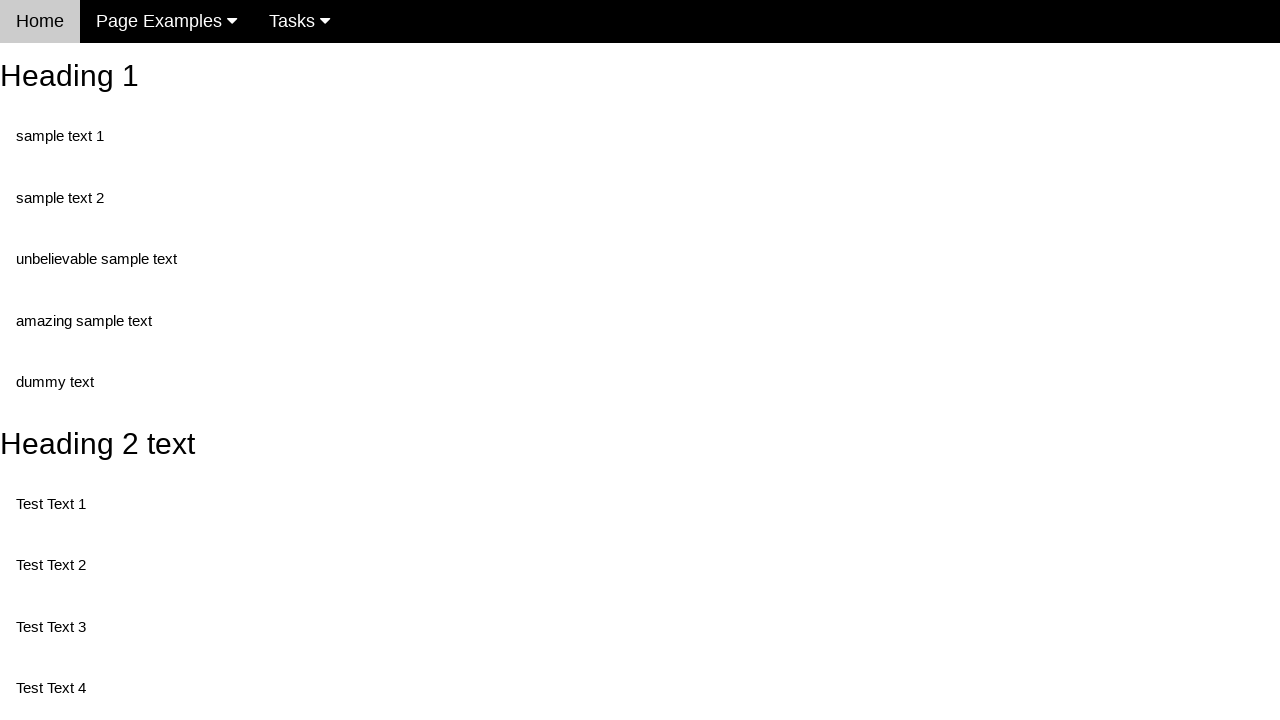